Tests page scrolling functionality by scrolling down and then back up on the Rediff mail login page

Starting URL: https://mail.rediff.com/cgi-bin/login.cgi

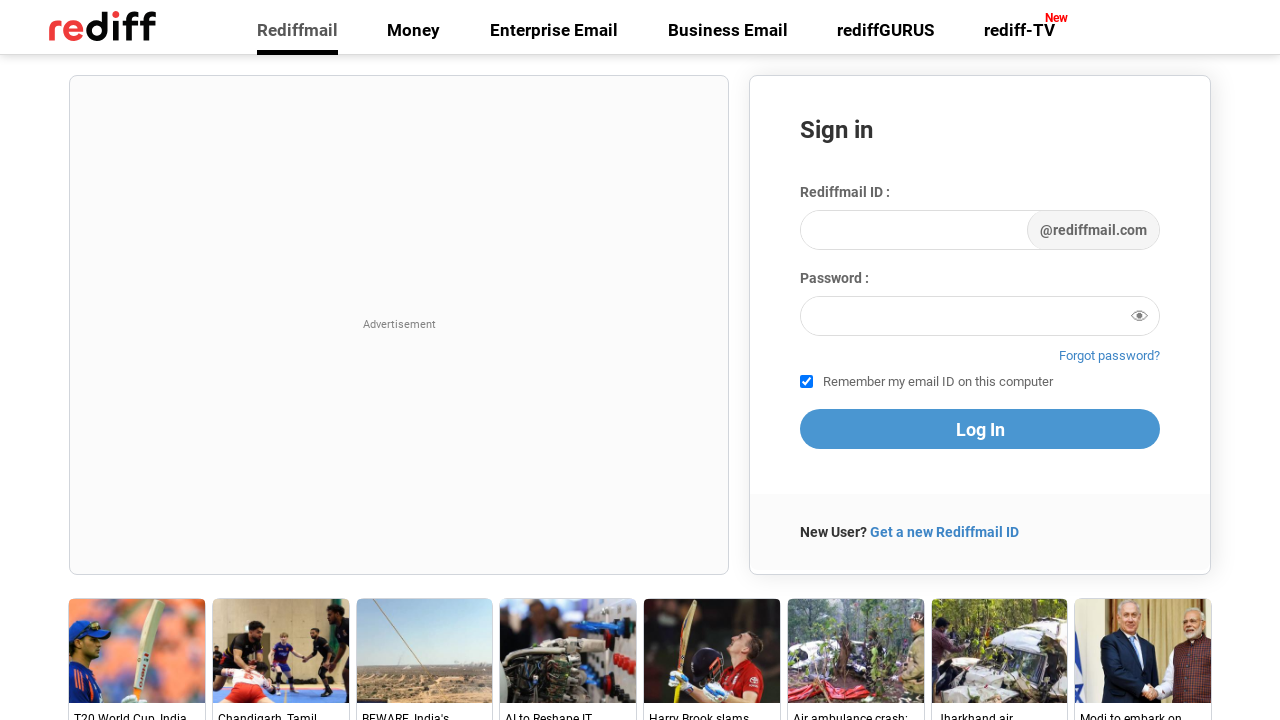

Scrolled down by 25000 pixels on Rediff mail login page
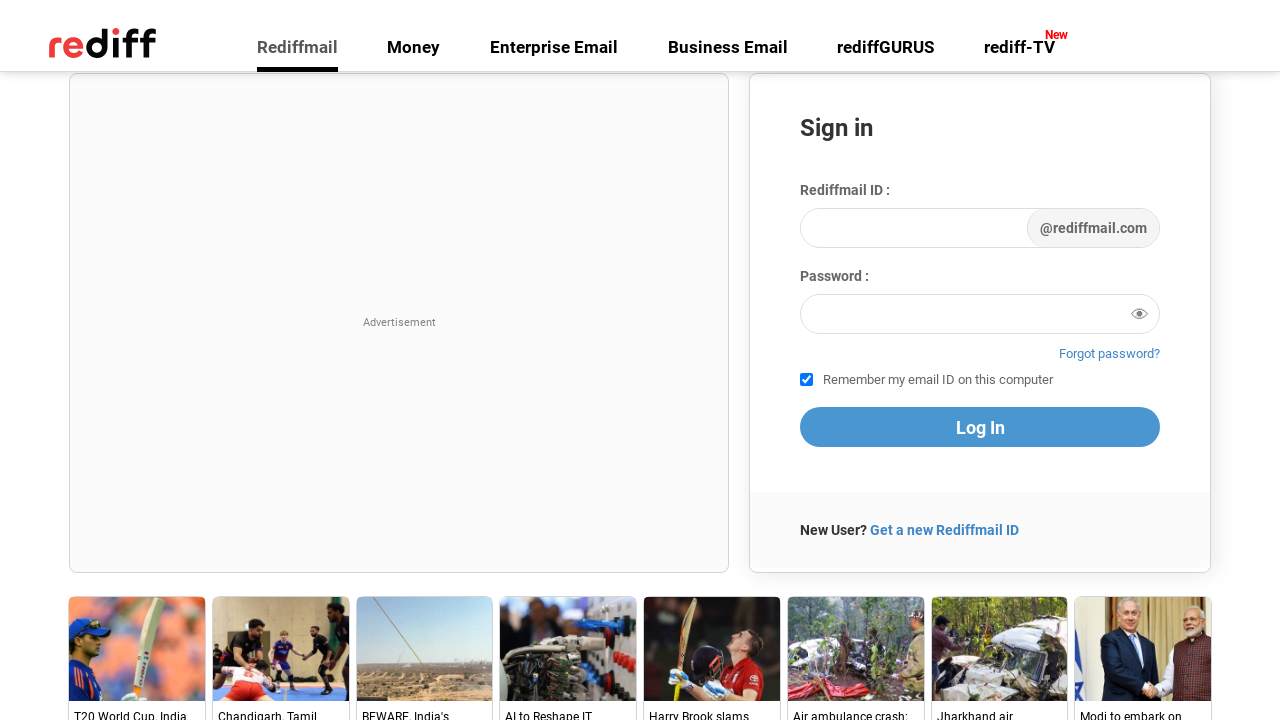

Waited 3000ms for scroll animation to complete
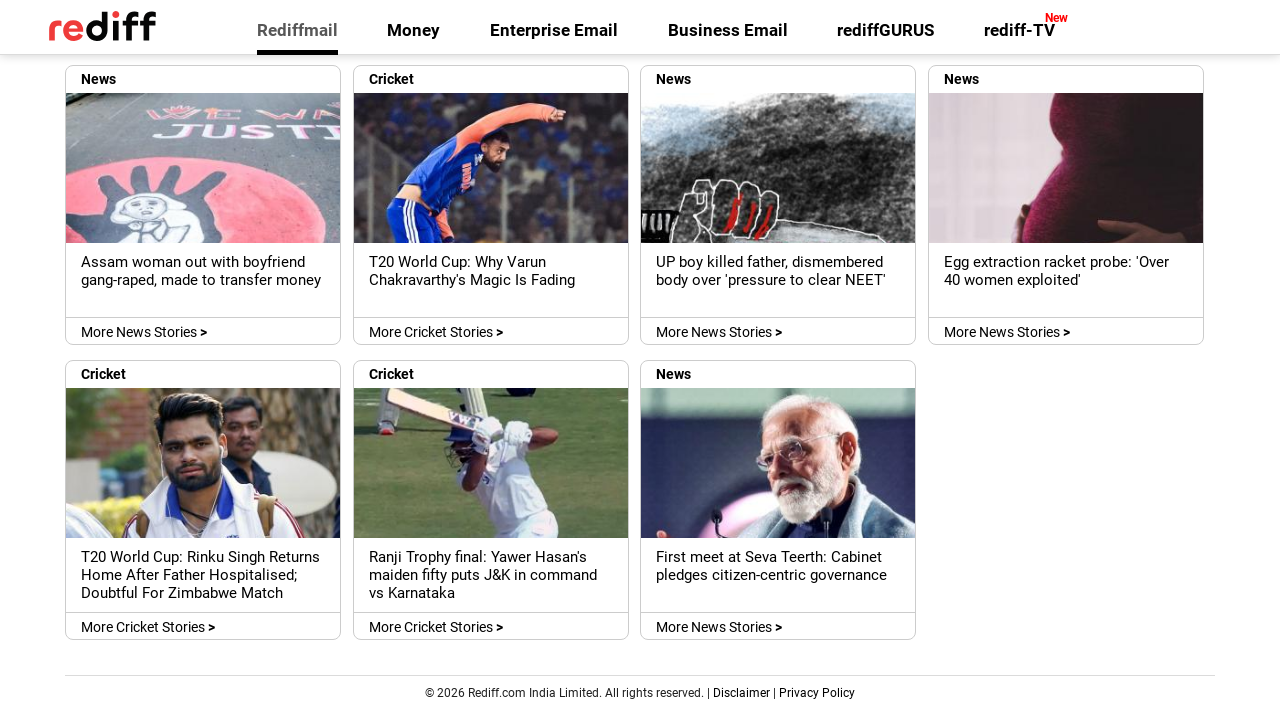

Scrolled back up by 2500 pixels
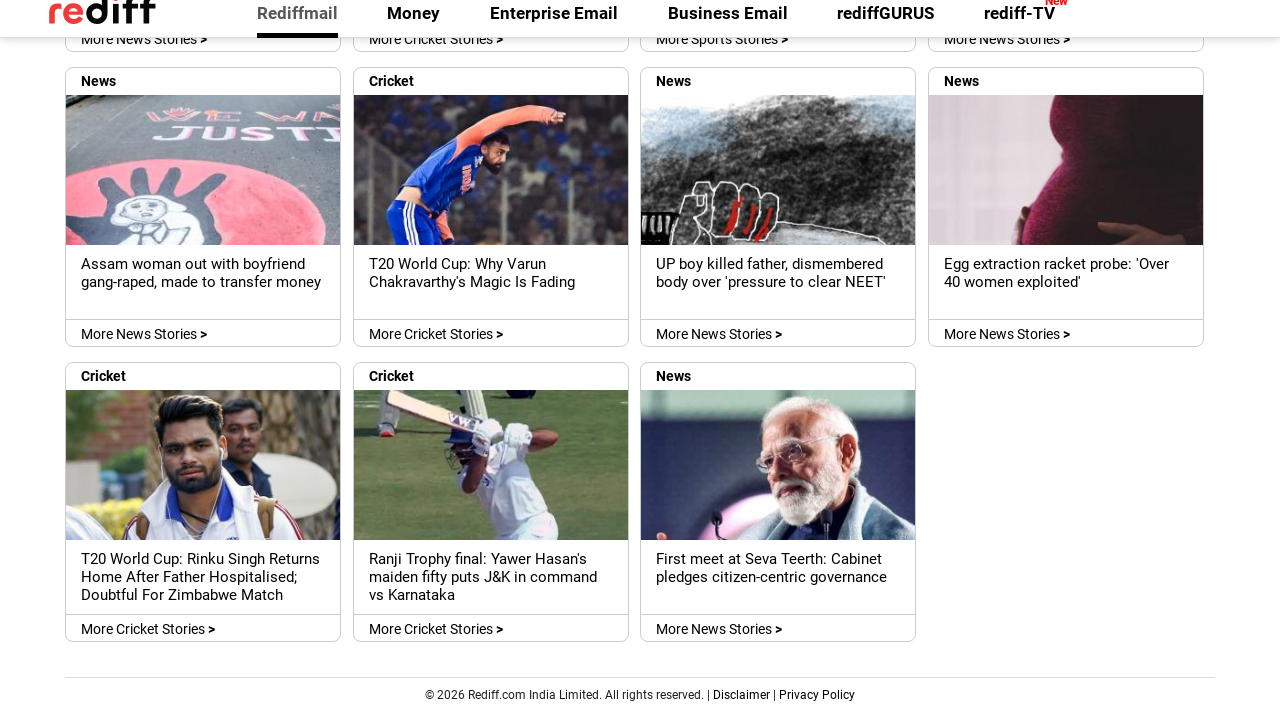

Waited 3000ms for scroll animation to complete
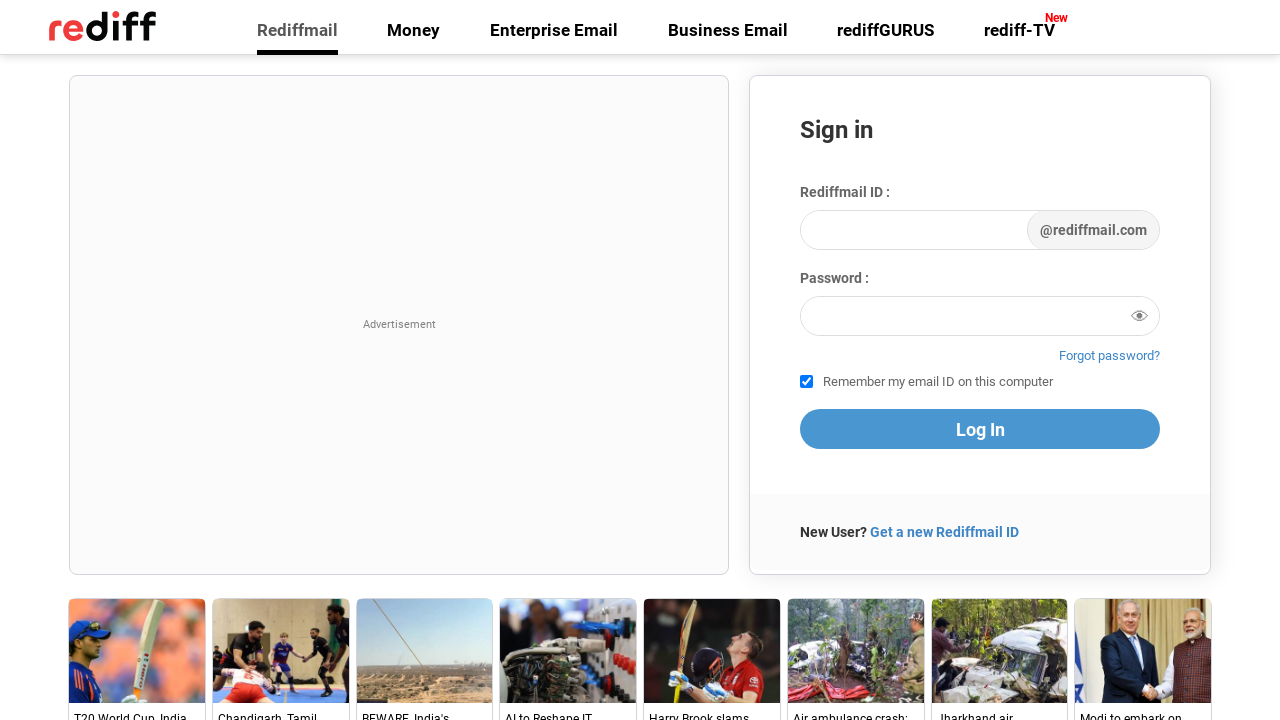

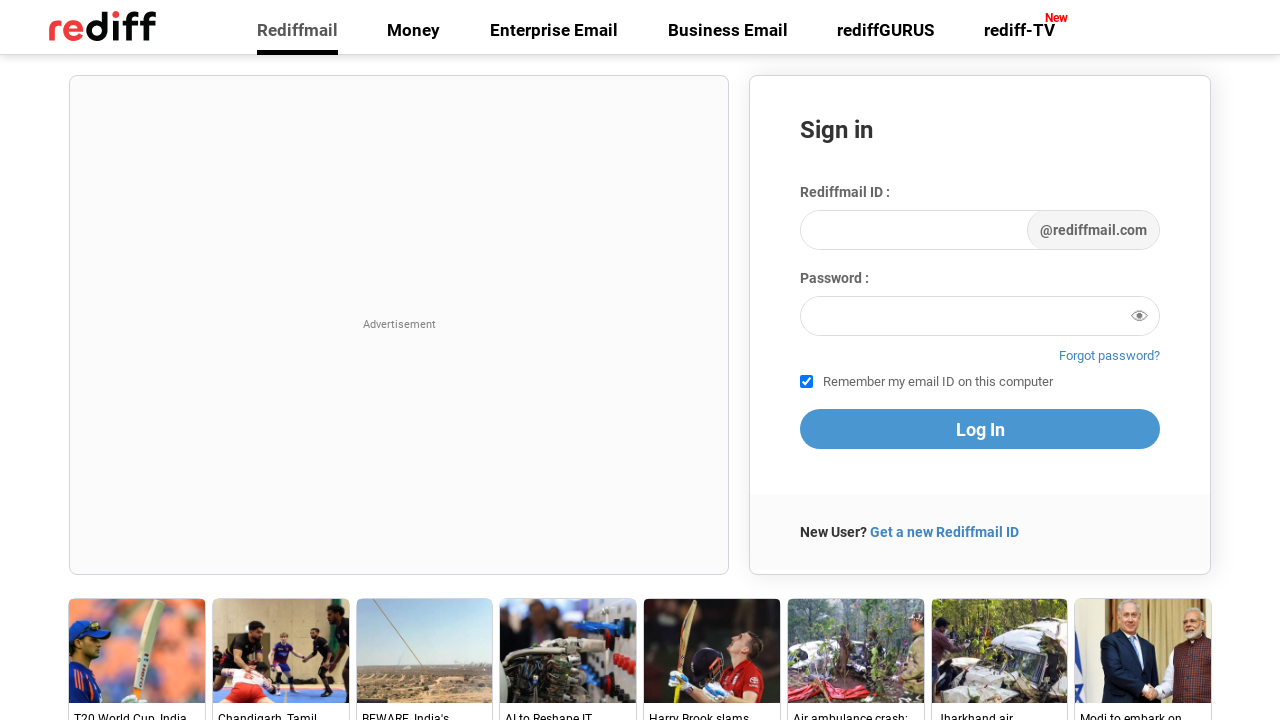